Tests the login form validation by clicking the login button with empty username and password fields, then verifies the appropriate error message is displayed.

Starting URL: https://www.saucedemo.com/

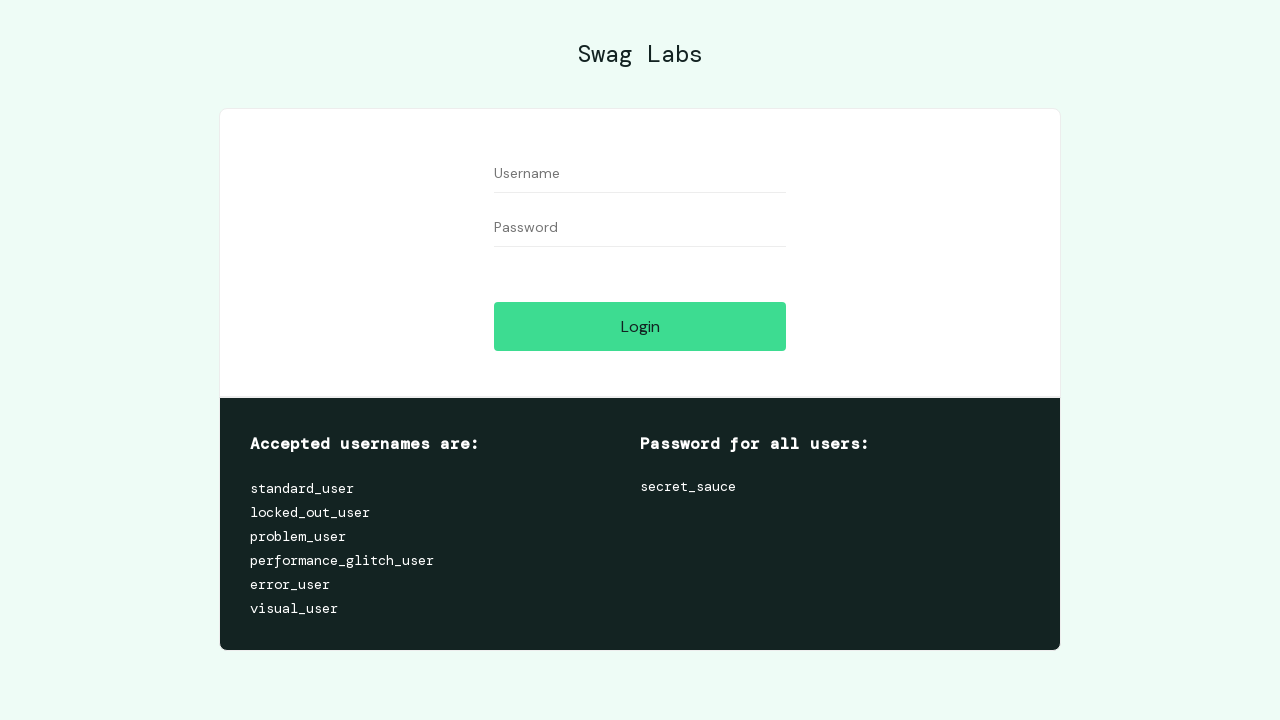

Username input field loaded
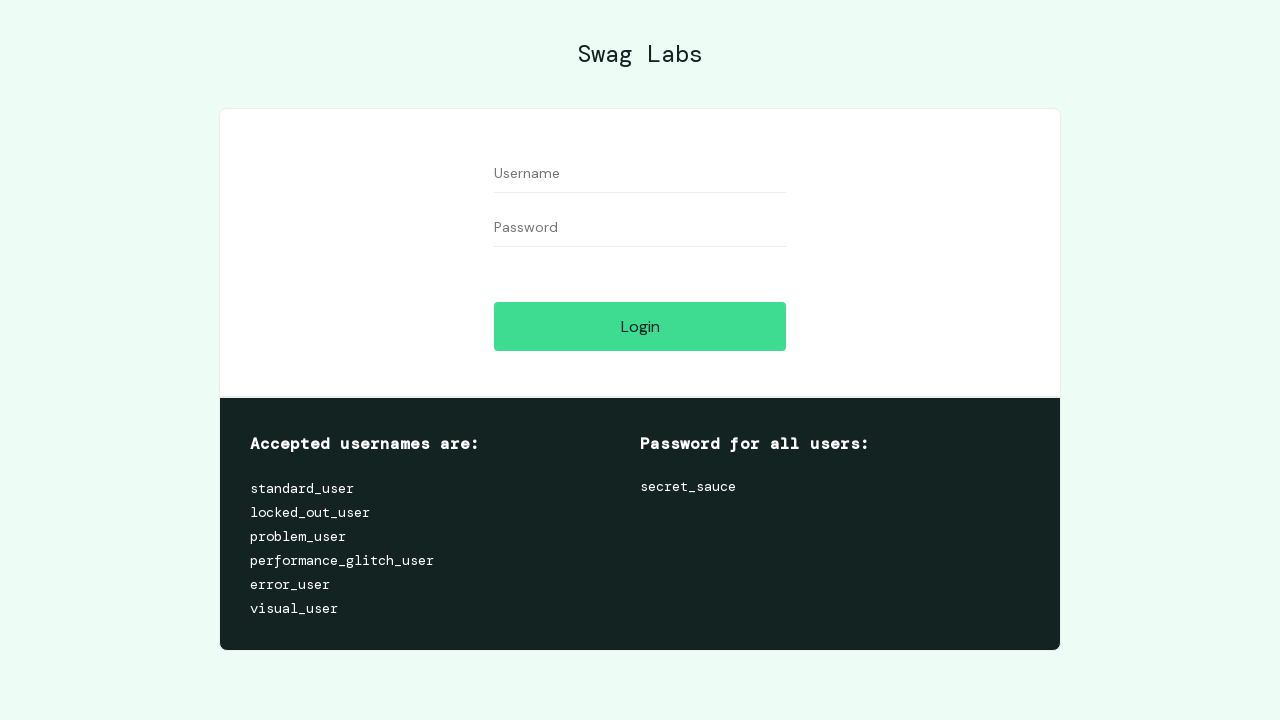

Password input field loaded
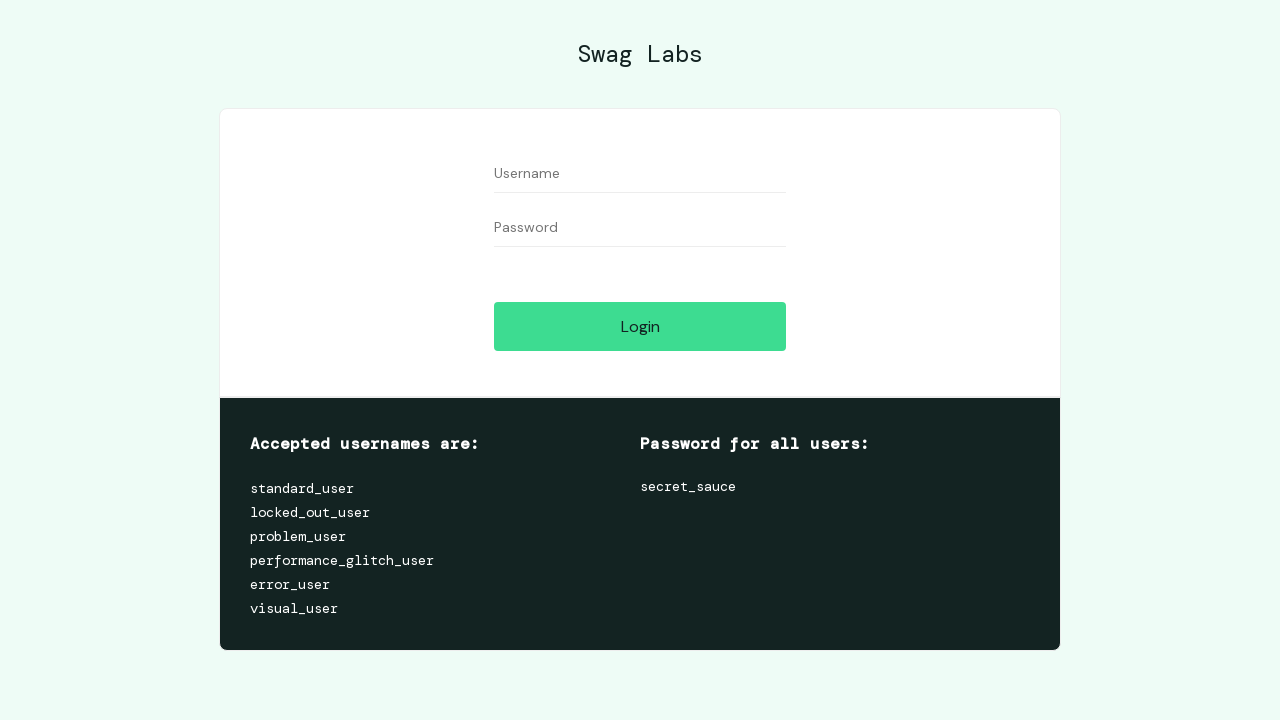

Clicked login button with empty username and password fields at (640, 326) on #login-button
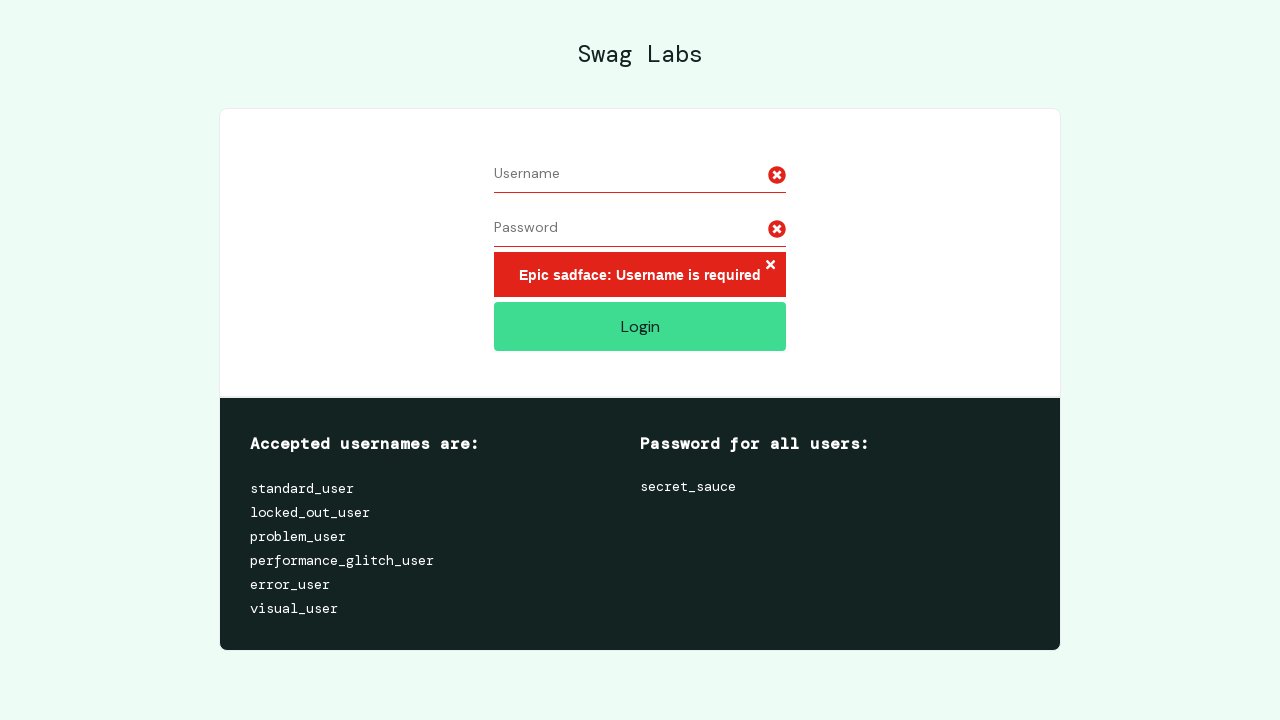

Error message appeared after login attempt
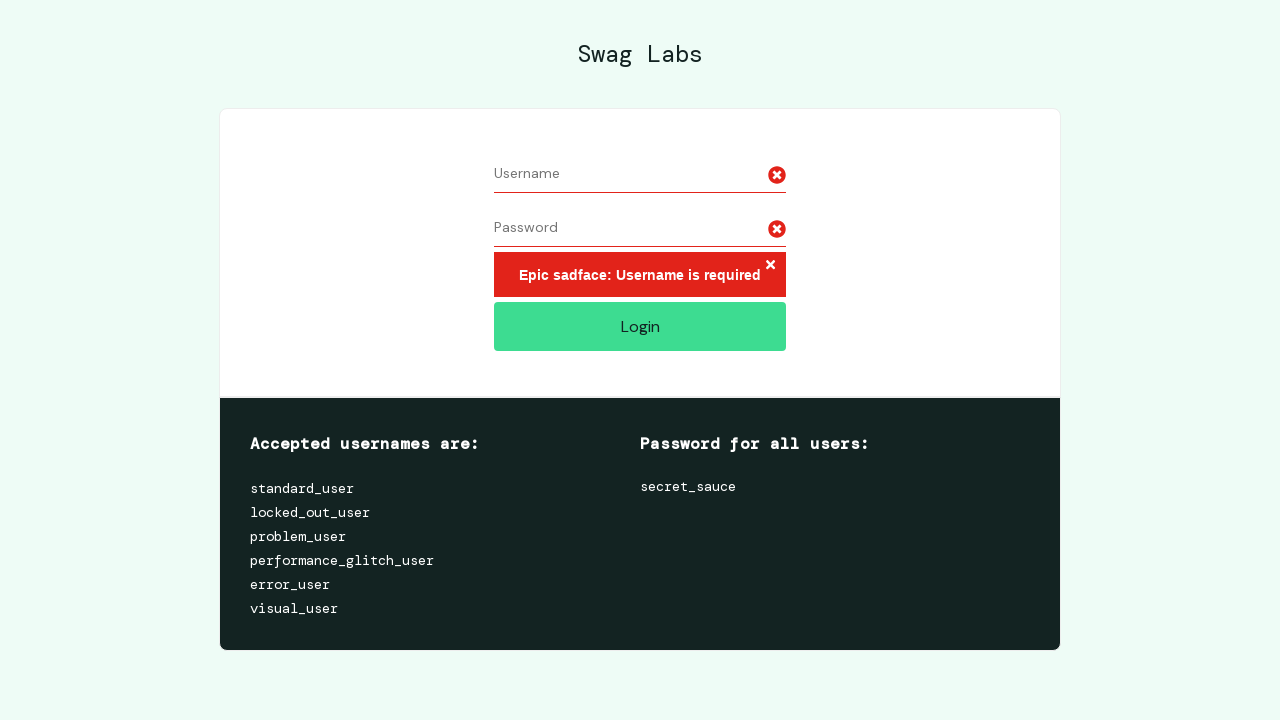

Verified error message displays 'Epic sadface: Username is required'
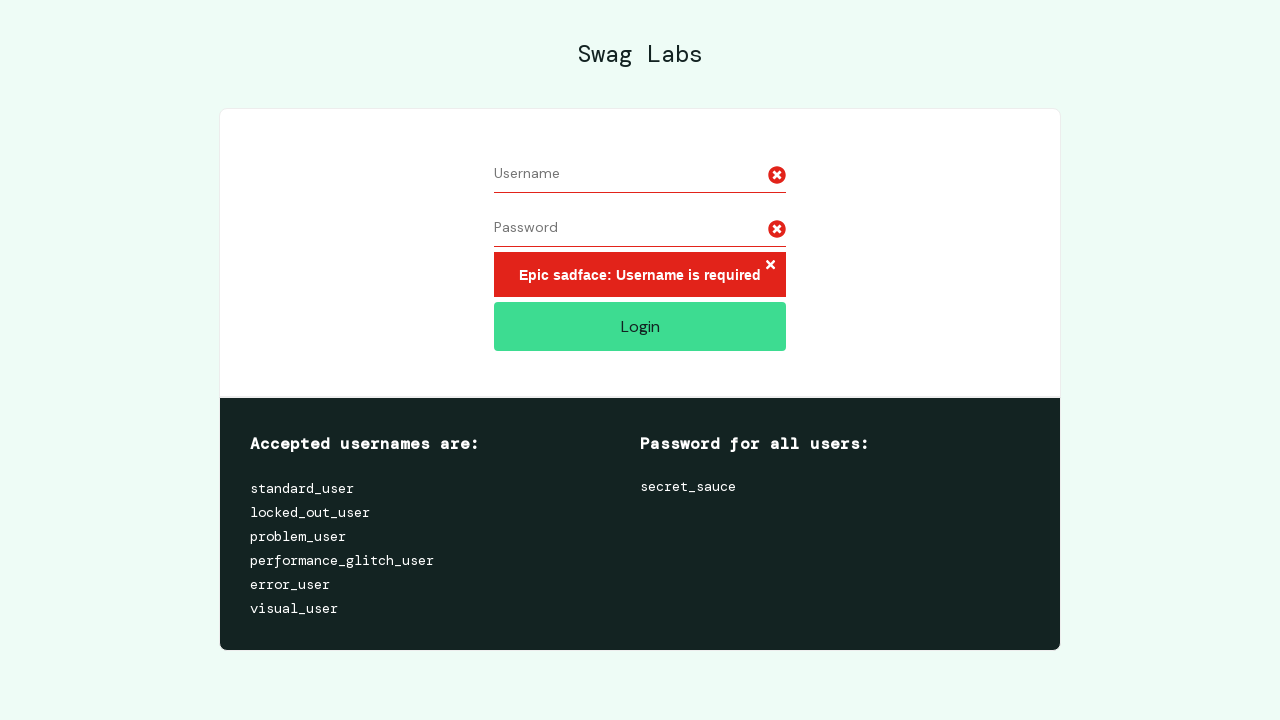

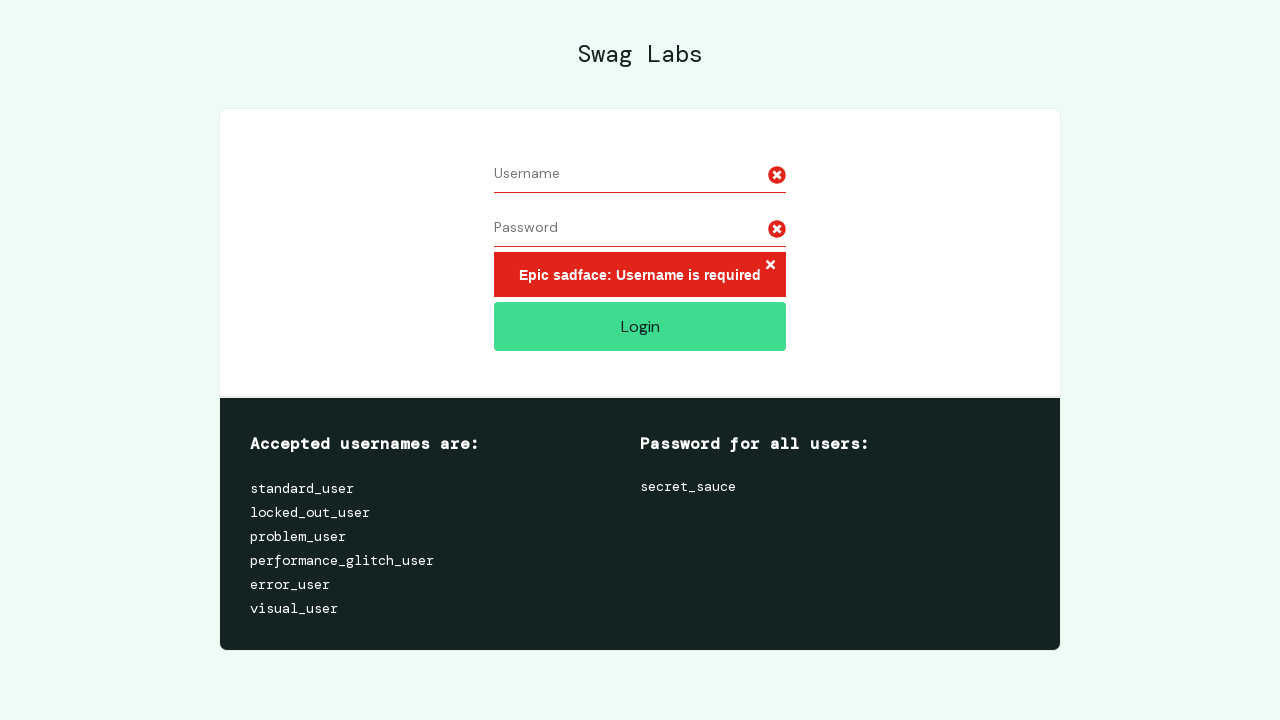